Tests JavaScript alert dialog handling by triggering a confirm dialog and dismissing it

Starting URL: https://the-internet.herokuapp.com/javascript_alerts

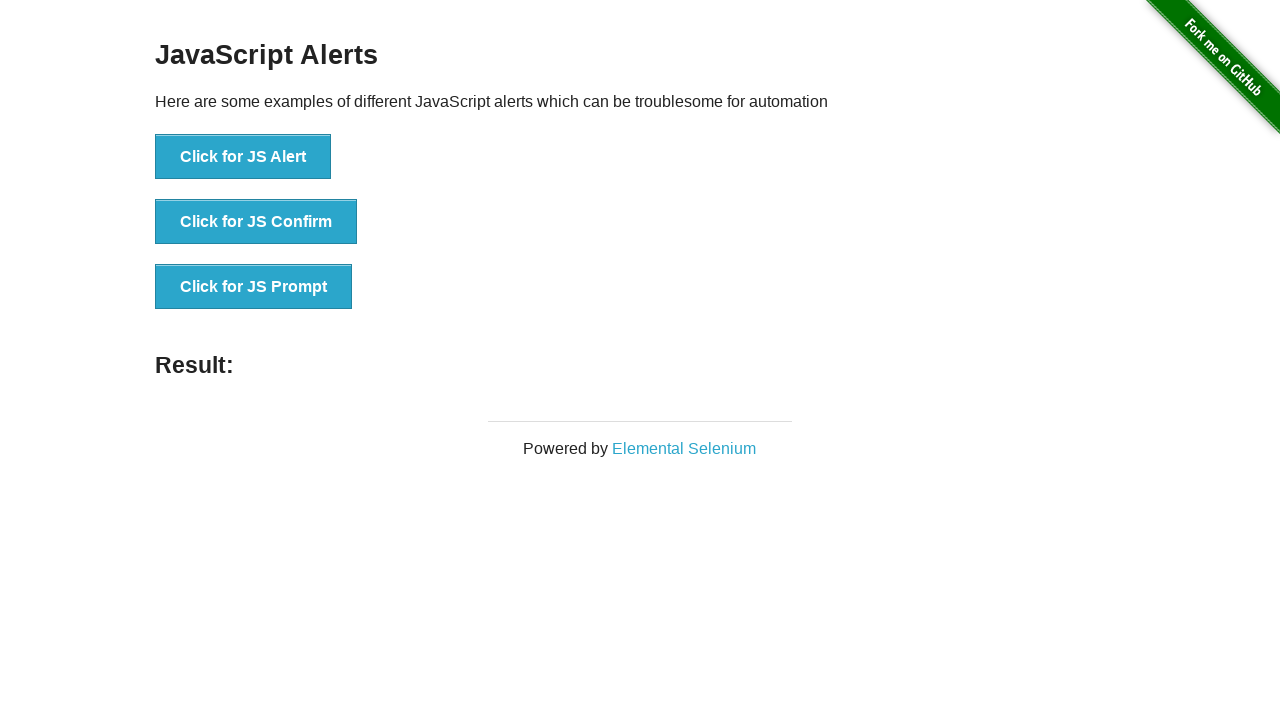

Navigated to JavaScript alerts test page
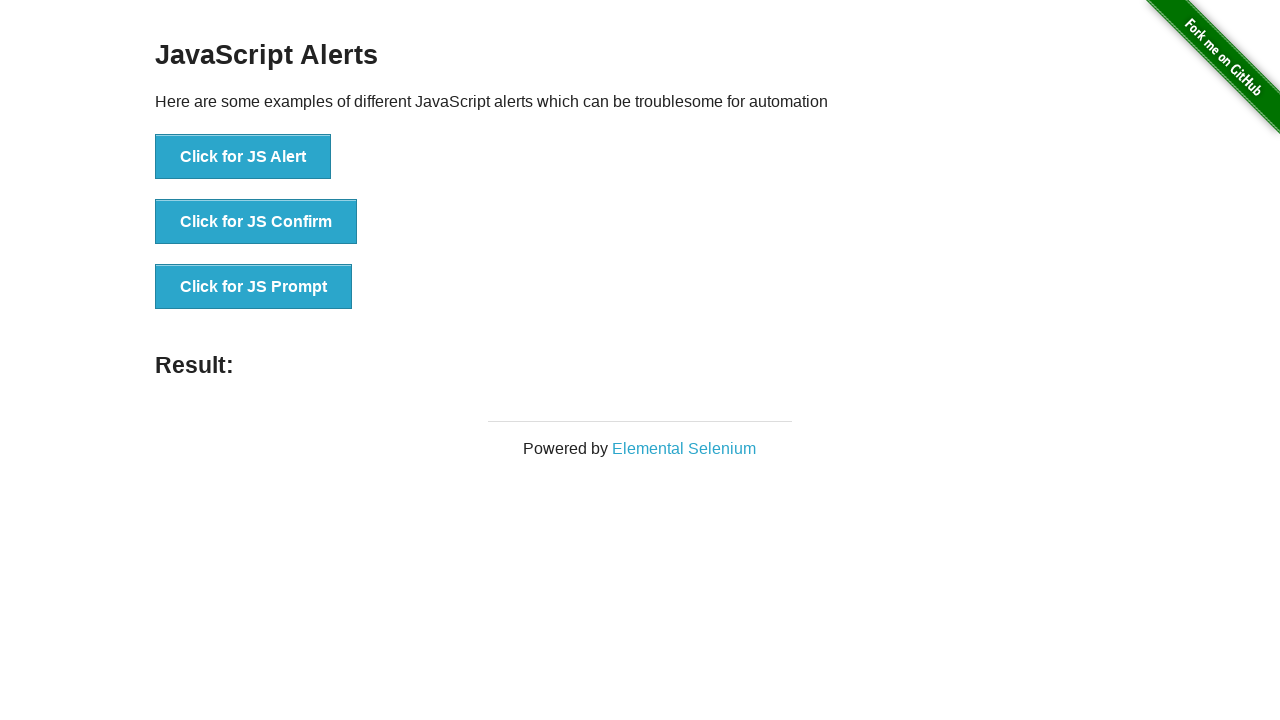

Clicked button to trigger JS Confirm dialog at (256, 222) on xpath=//button[text()='Click for JS Confirm']
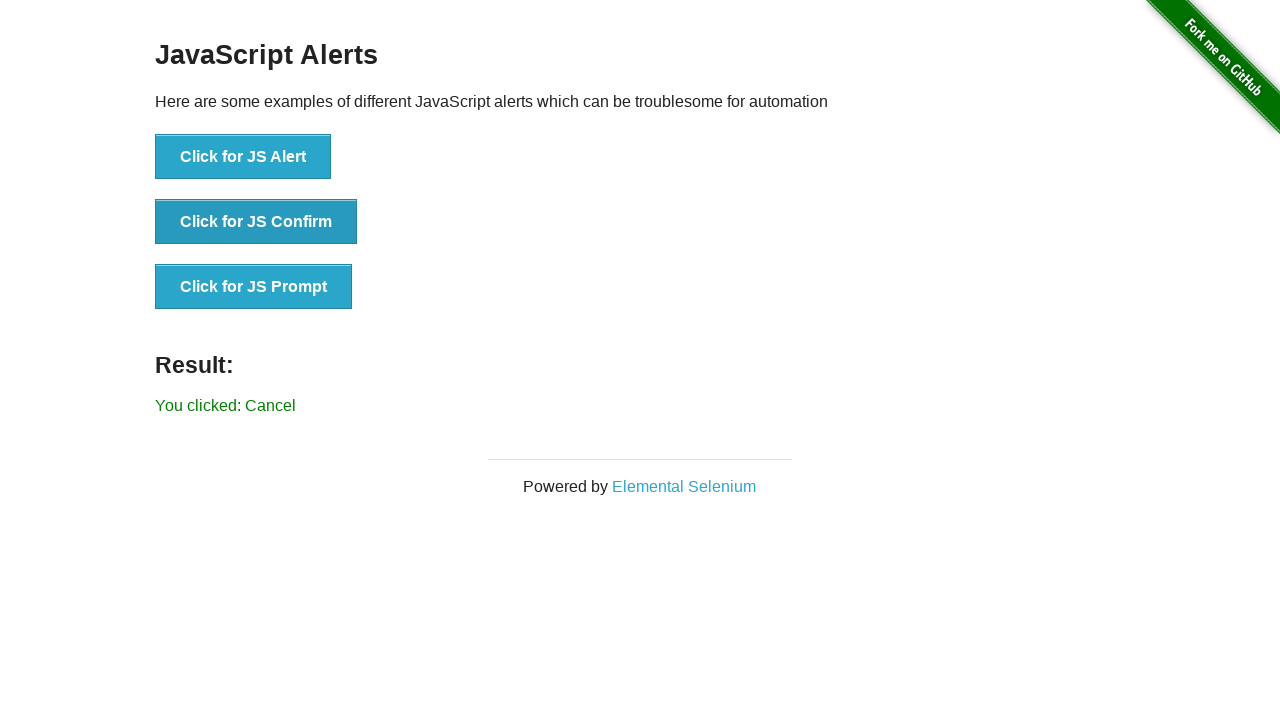

Confirm dialog dismissed
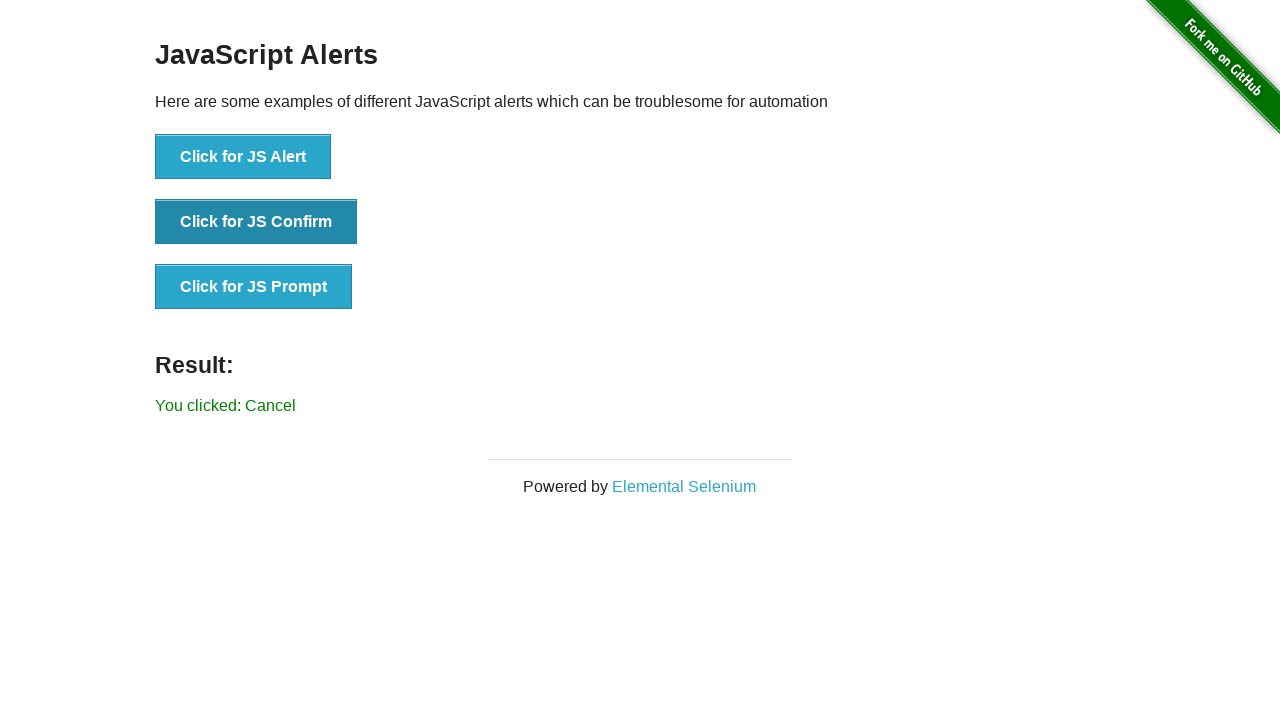

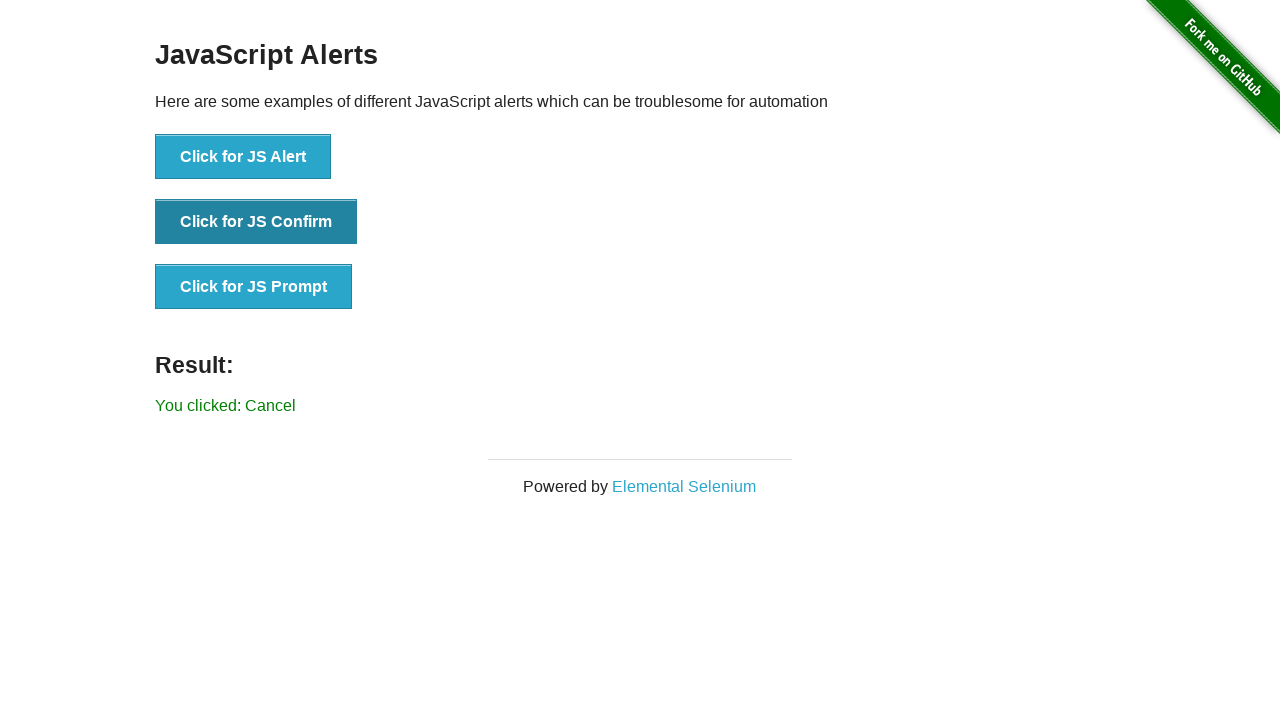